Tests sorting on a table with semantic class attributes by clicking the dues column header and verifying sort order

Starting URL: http://the-internet.herokuapp.com/tables

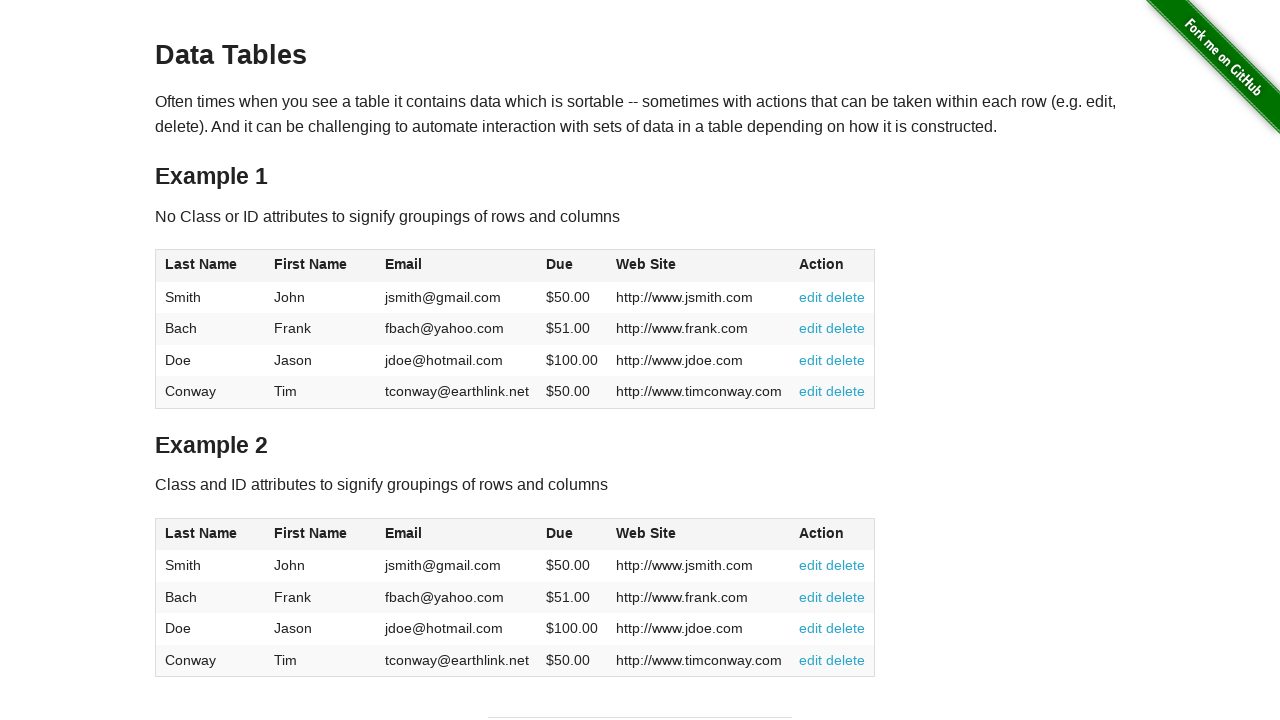

Clicked dues column header in table2 to initiate sort at (560, 533) on #table2 thead .dues
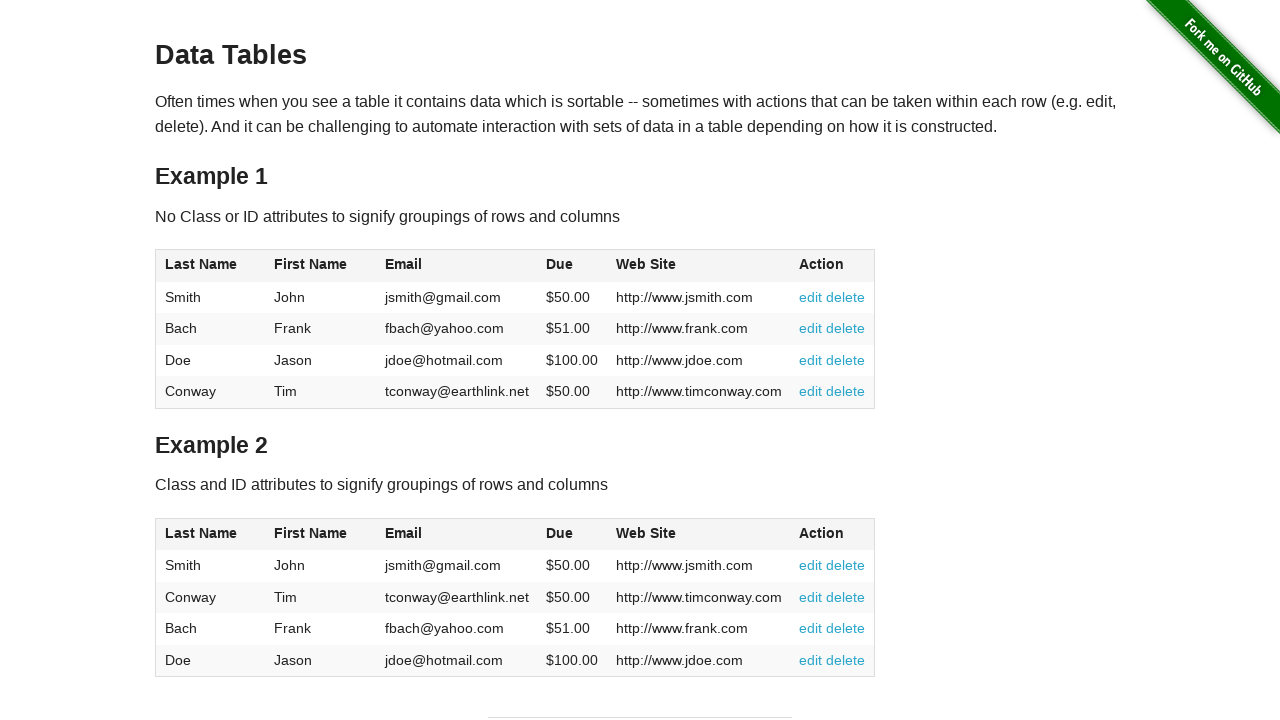

Dues column cells loaded and table sorted
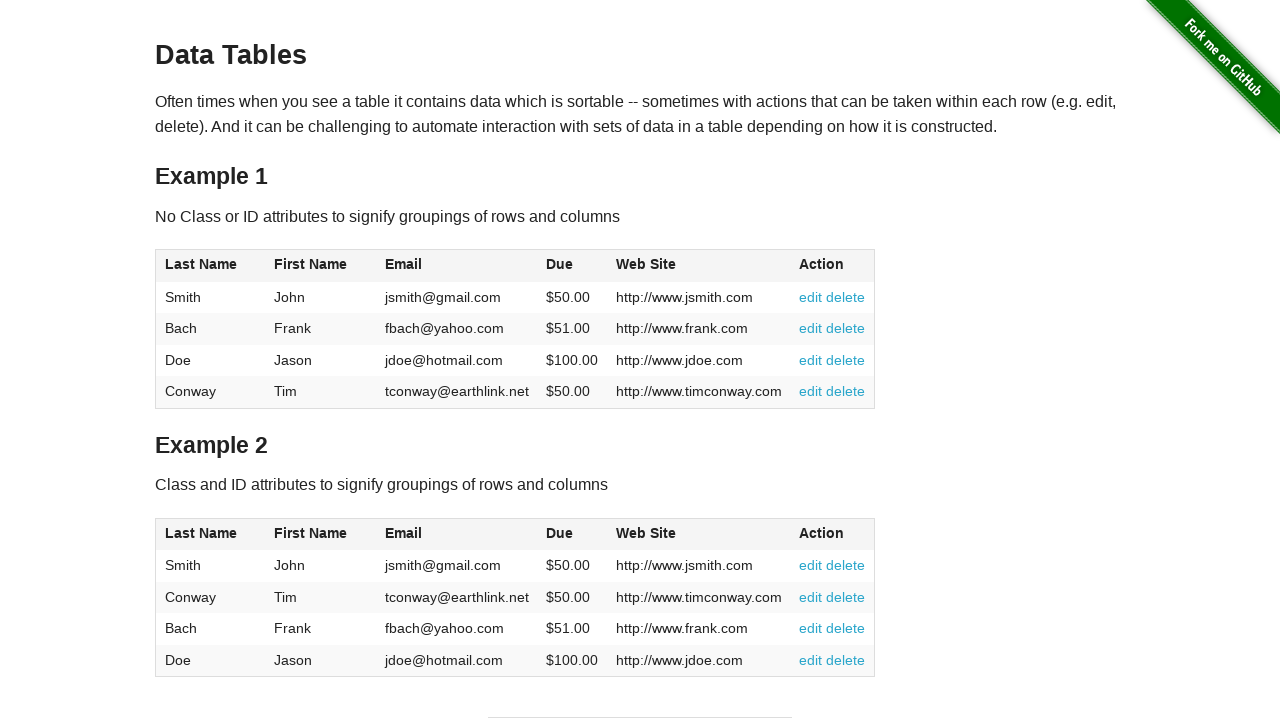

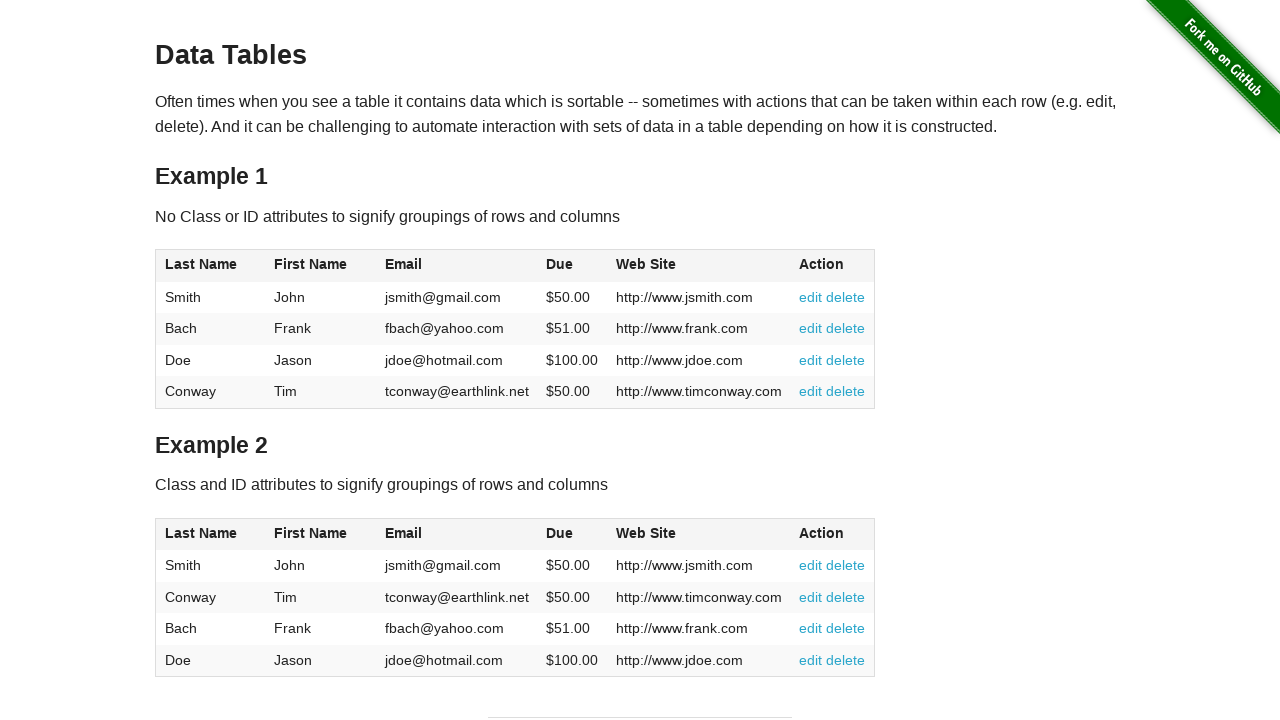